Automates the robot ordering process on the Robot Spare Bin Industries demo site by navigating to the order page, dismissing the consent modal, selecting robot parts (head, body, legs), entering a shipping address, previewing the robot, and submitting the order.

Starting URL: https://robotsparebinindustries.com/

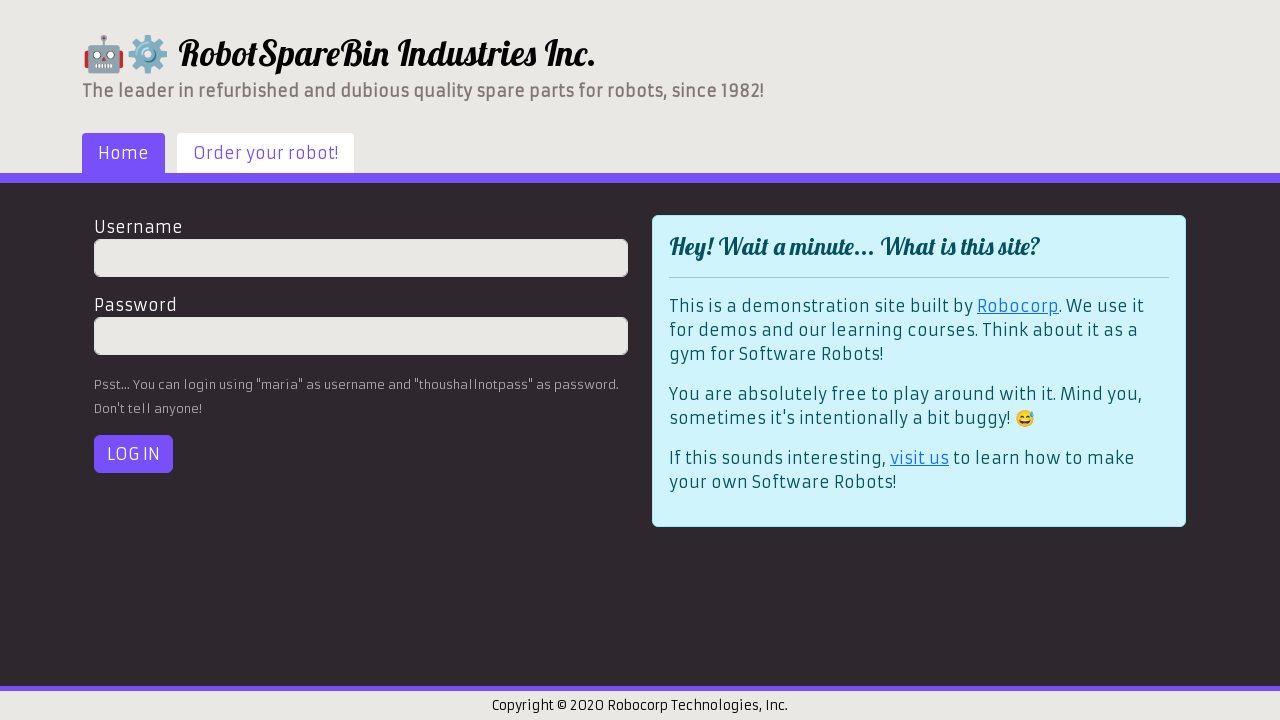

Clicked 'Order your robot!' link to navigate to order page at (266, 153) on text=Order your robot!
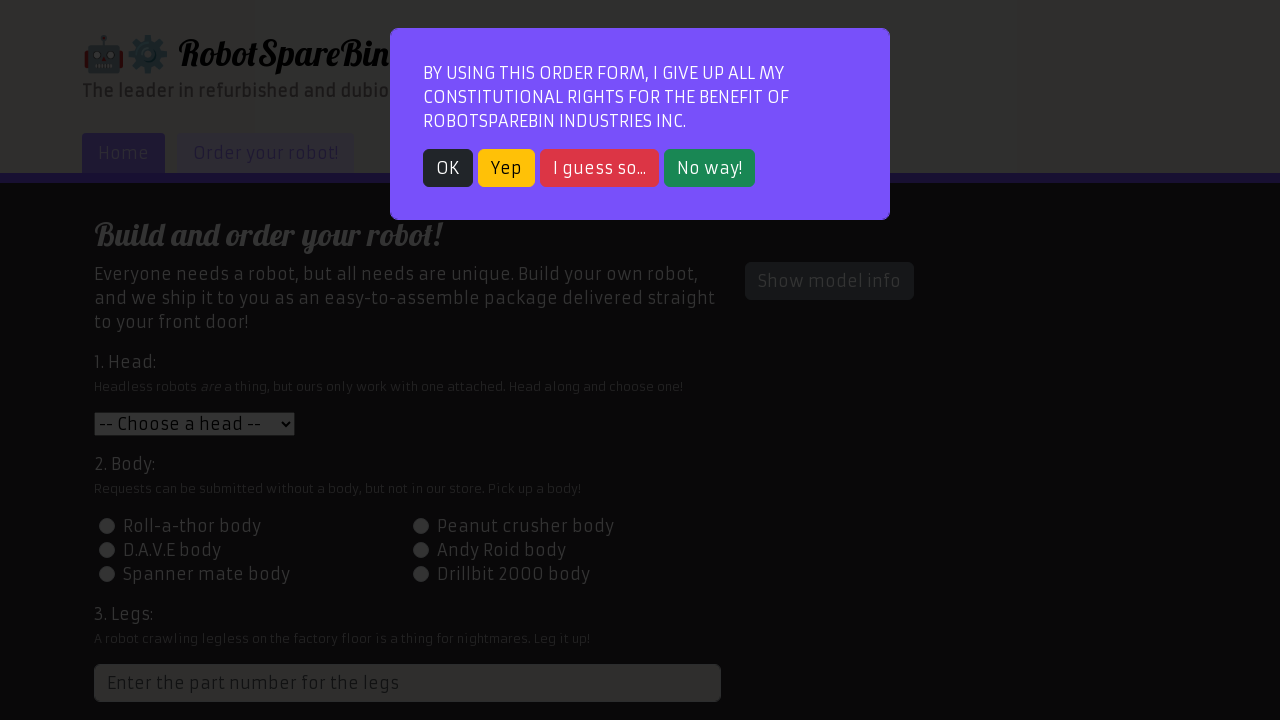

Consent modal appeared
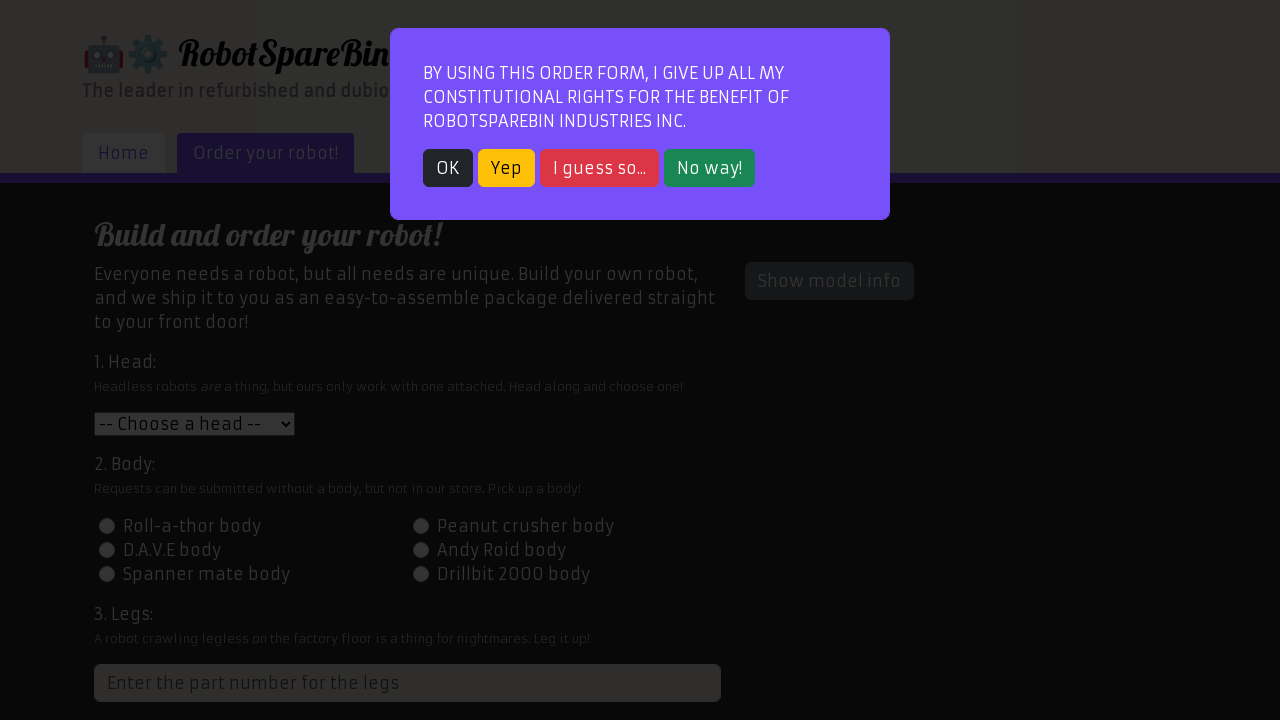

Dismissed consent modal at (448, 168) on .btn.btn-dark
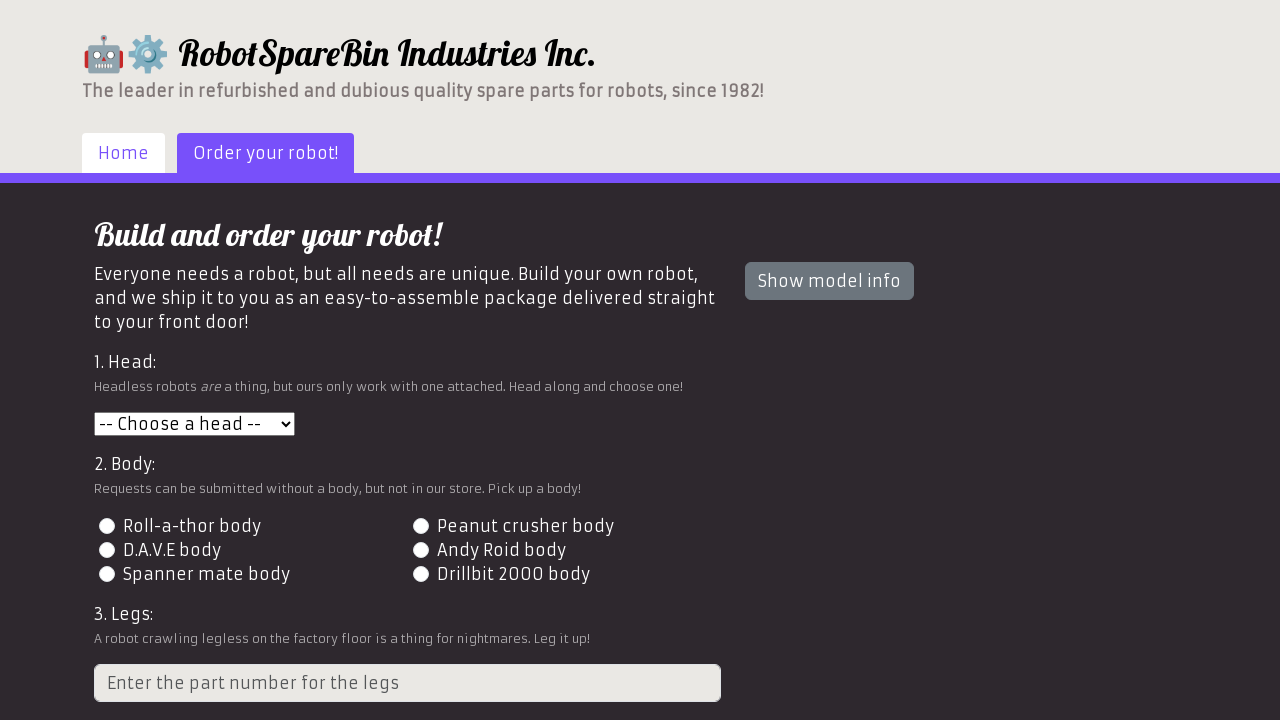

Selected head part with value '3' on #head
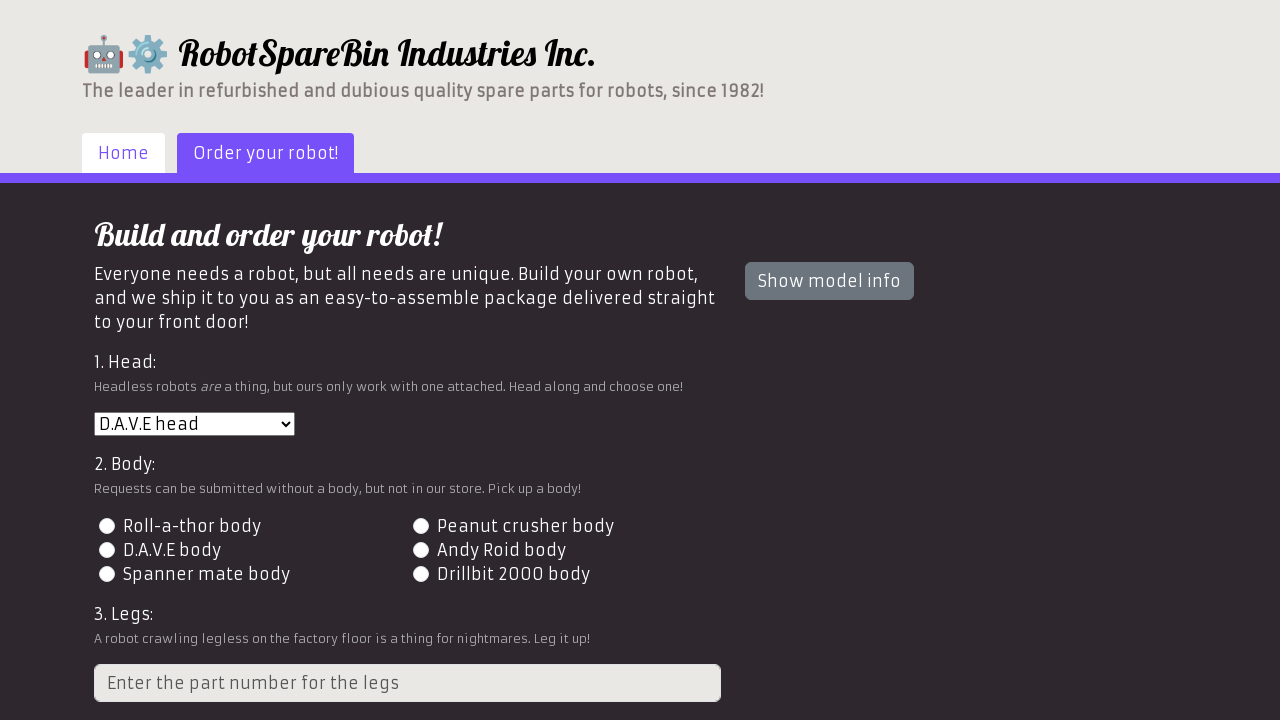

Selected body part with value '2' at (420, 526) on input.form-check-input[value='2']
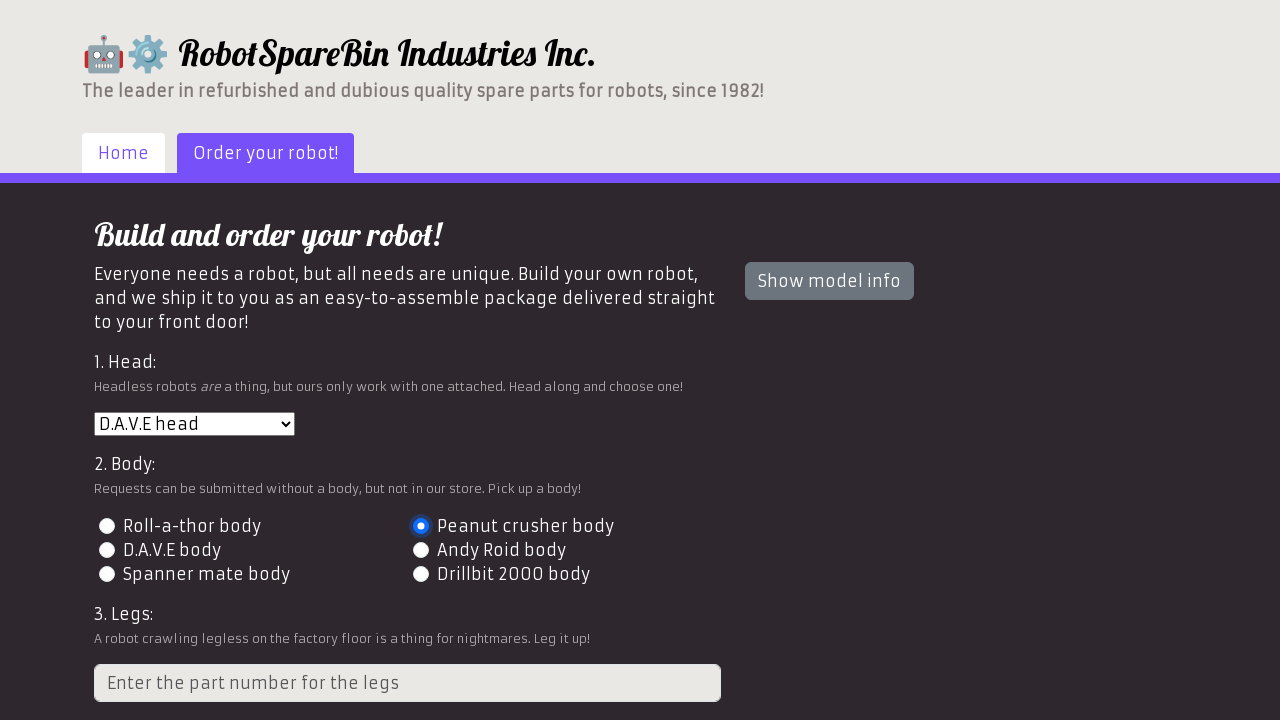

Filled legs field with part number '4' on input.form-control[placeholder='Enter the part number for the legs']
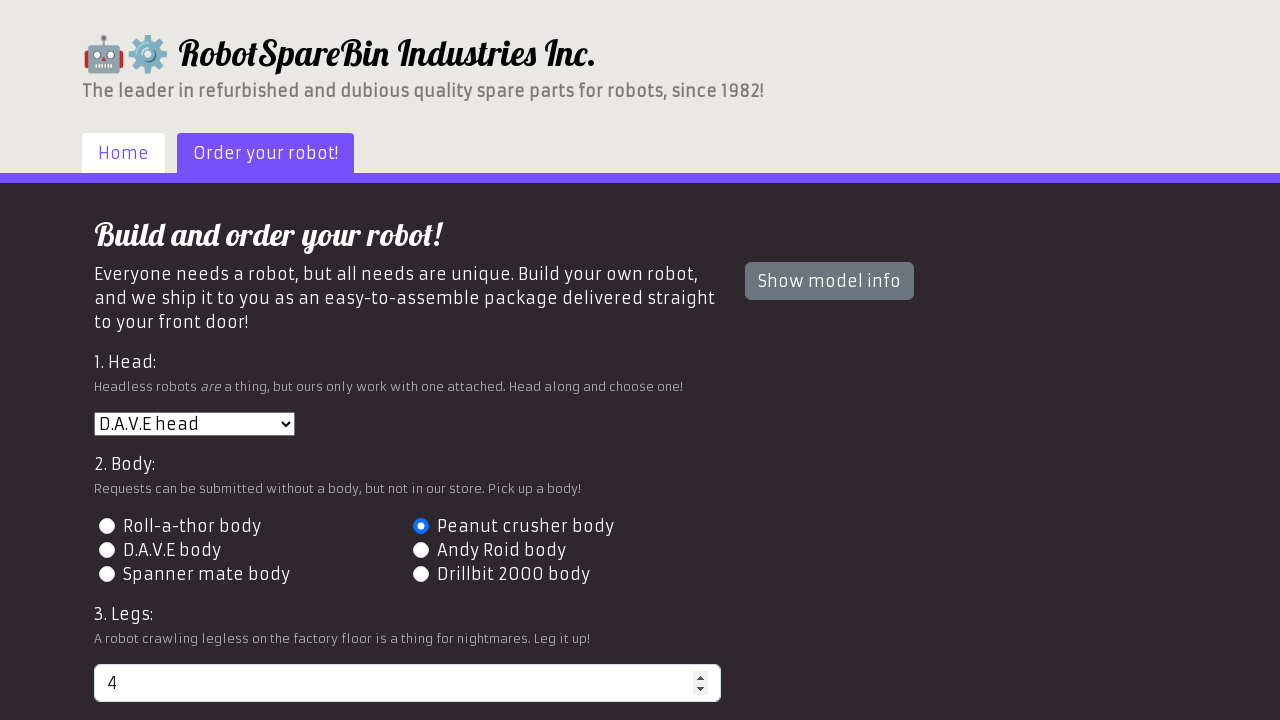

Filled shipping address field with '742 Evergreen Terrace, Springfield' on input.form-control[placeholder='Shipping address']
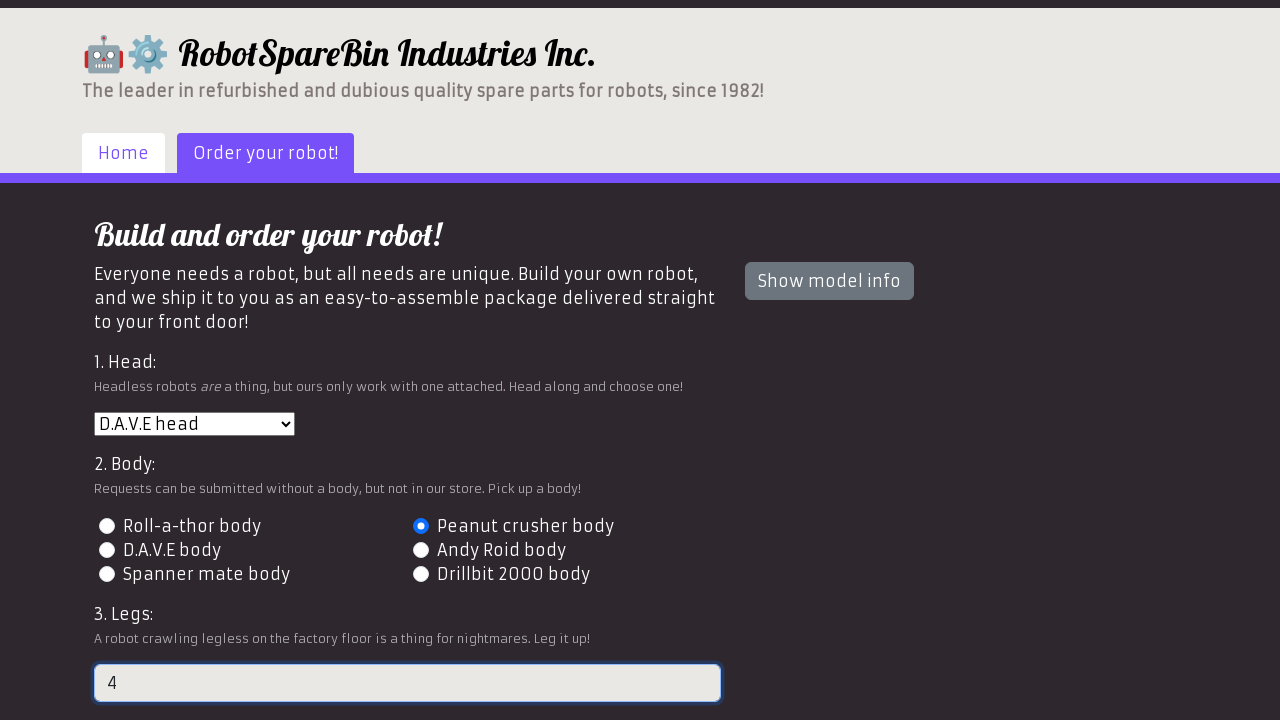

Clicked preview button at (141, 605) on #preview
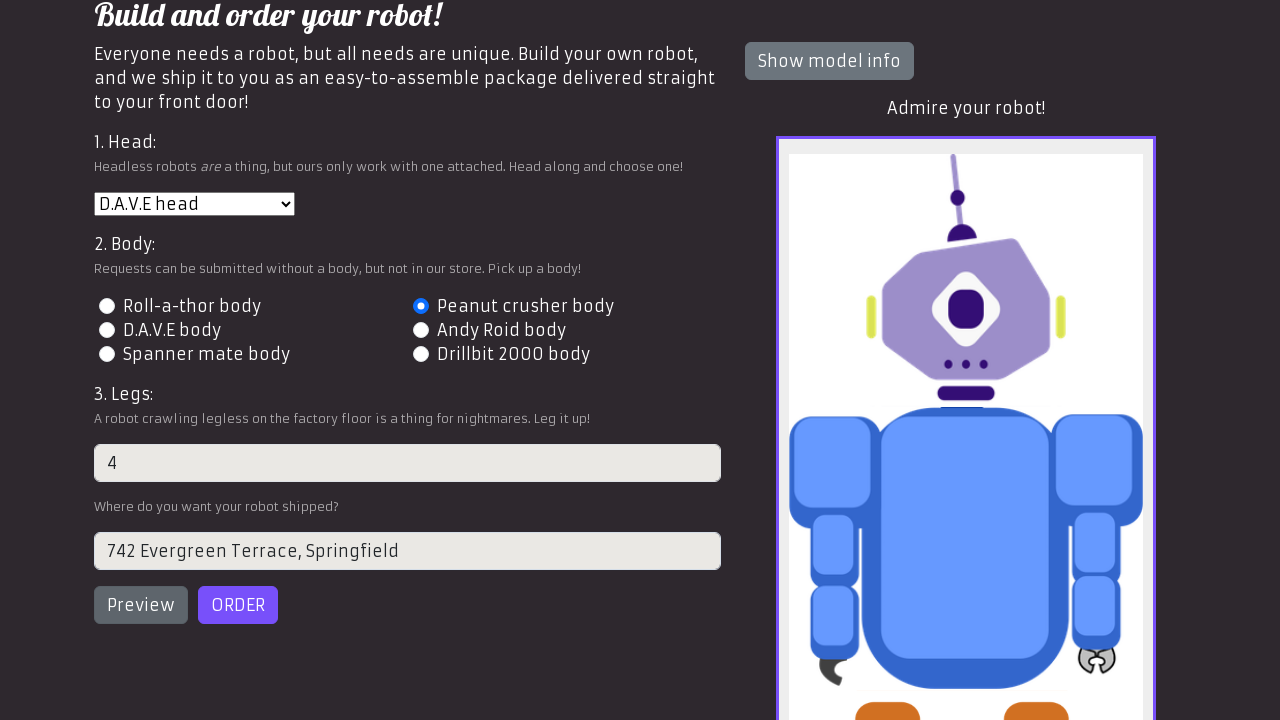

Robot preview image loaded
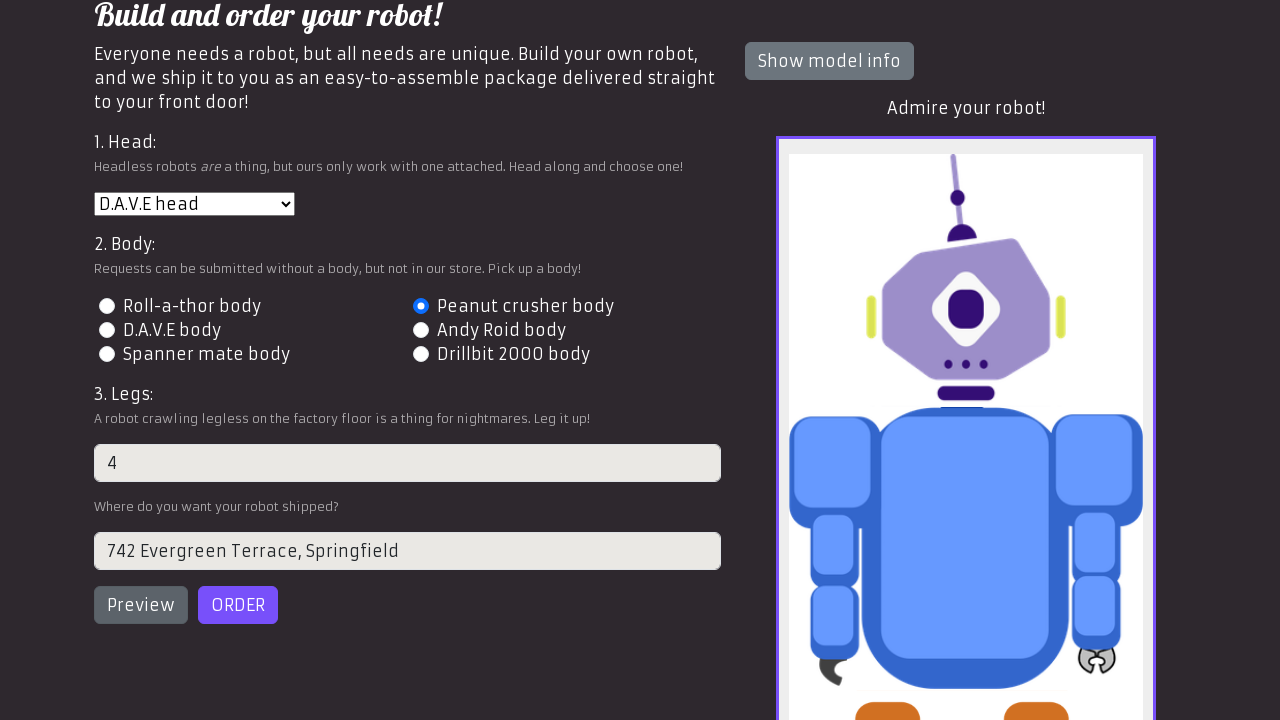

Clicked order button to submit first robot order at (238, 605) on #order
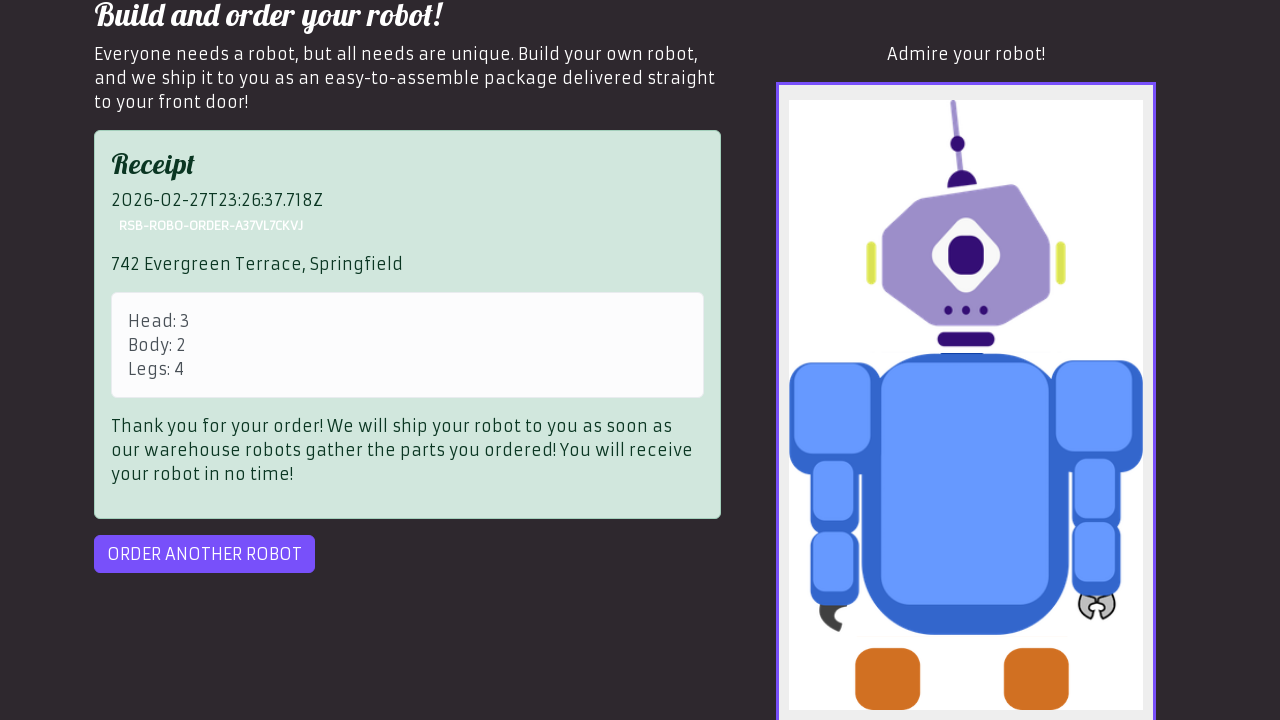

First order completed successfully
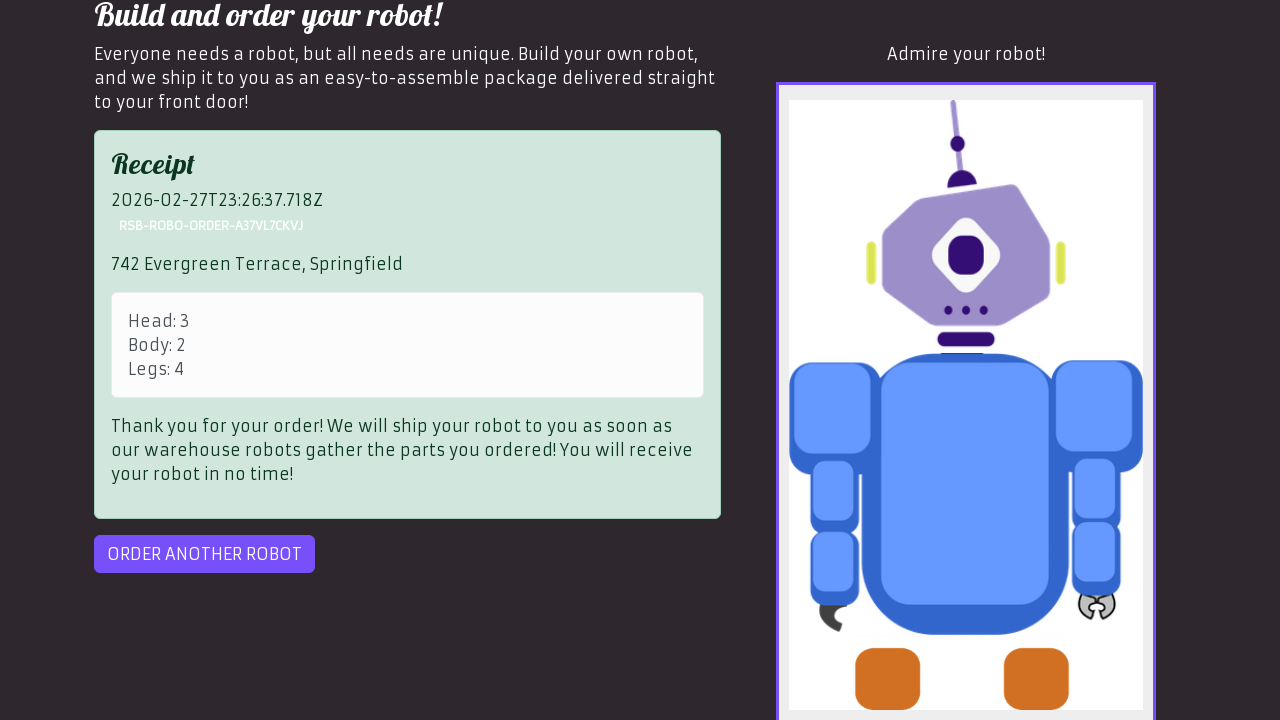

Clicked 'Order Another' button to start second order at (204, 554) on #order-another
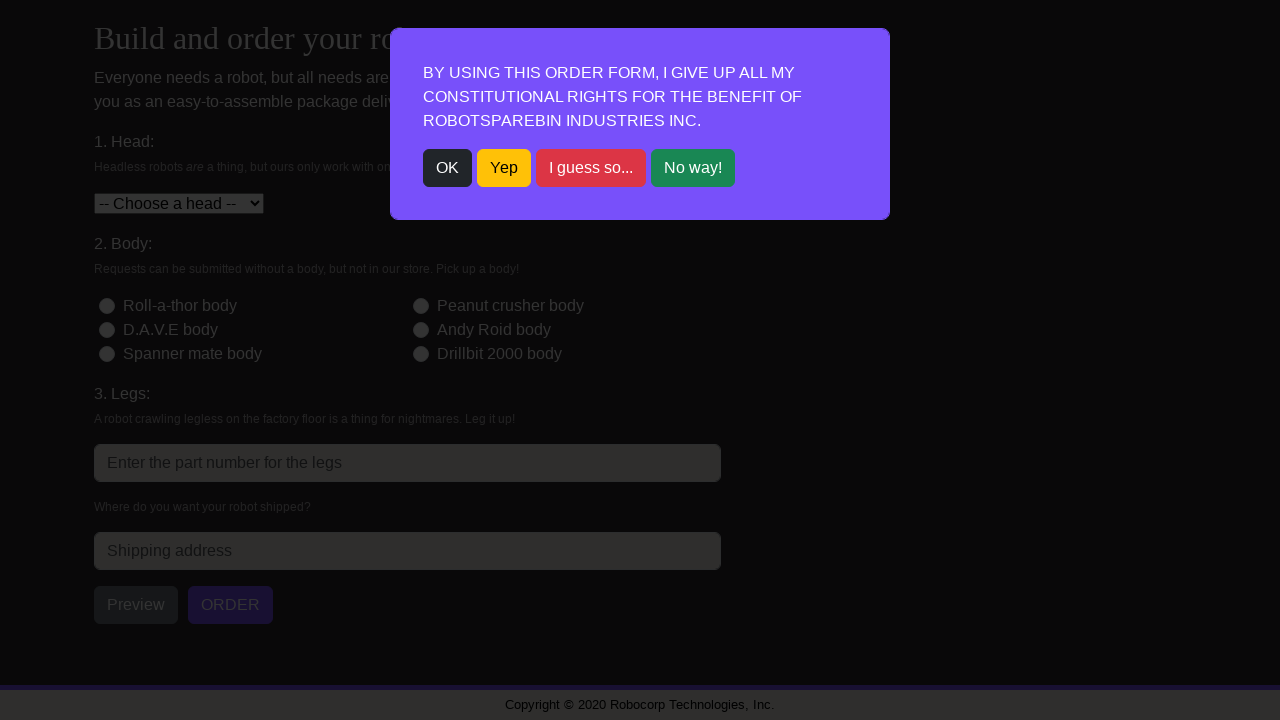

Consent modal appeared for second order
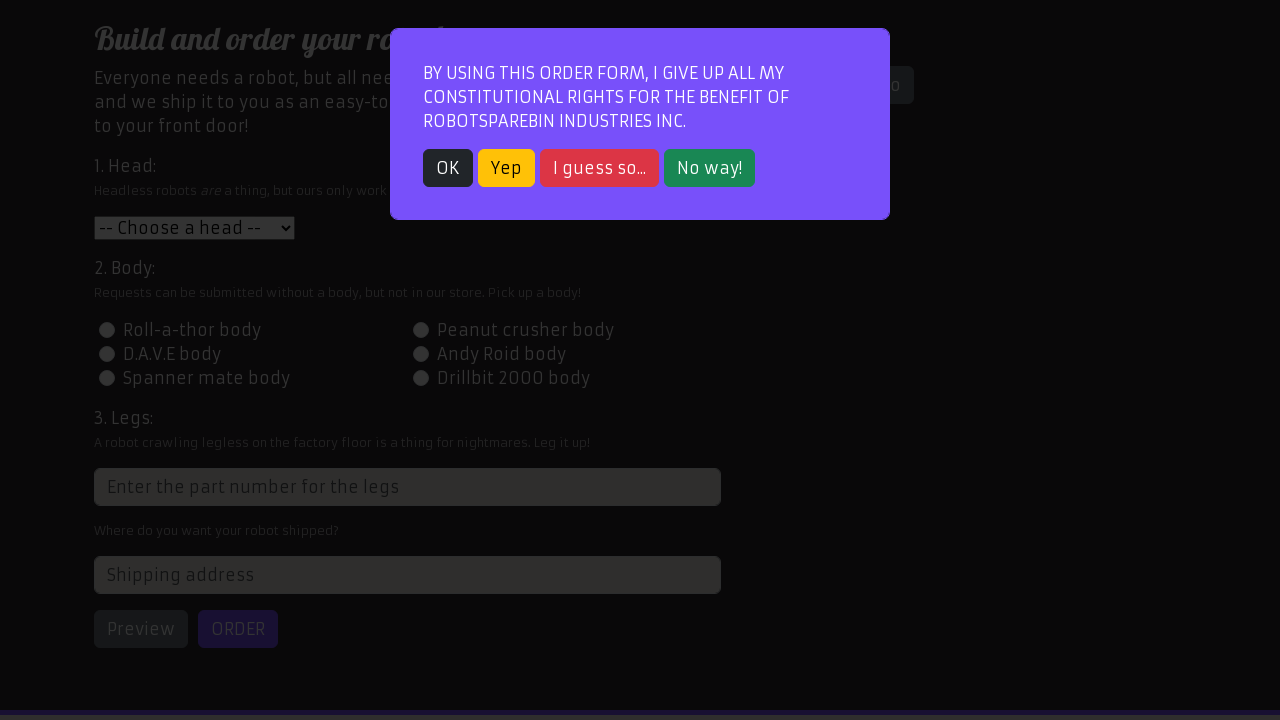

Dismissed consent modal for second order at (448, 168) on .btn.btn-dark
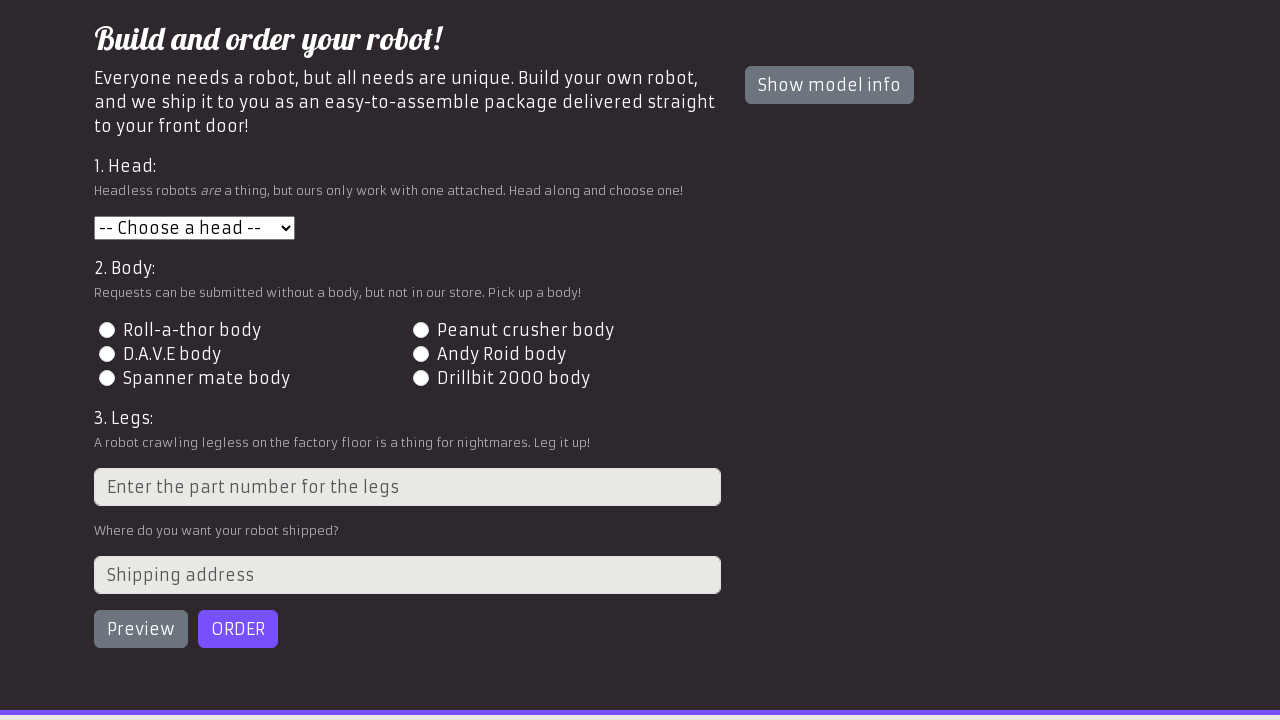

Selected head part with value '5' for second order on #head
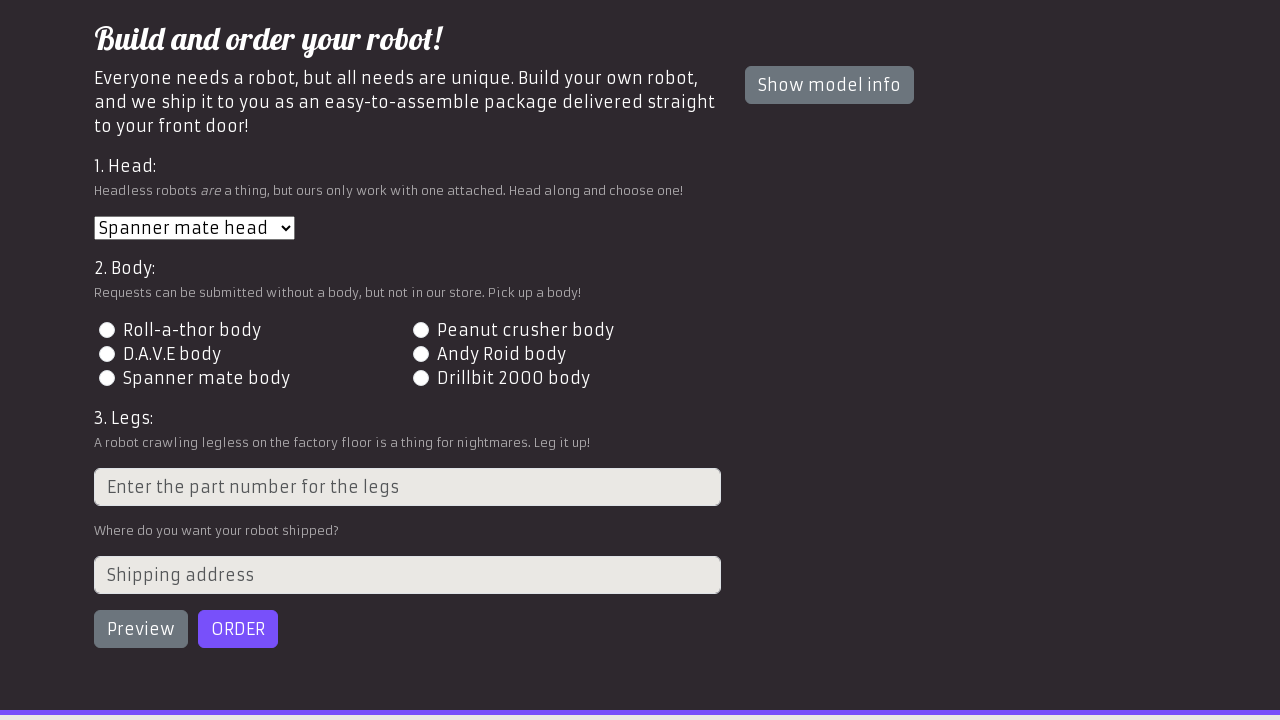

Selected body part with value '4' for second order at (420, 354) on input.form-check-input[value='4']
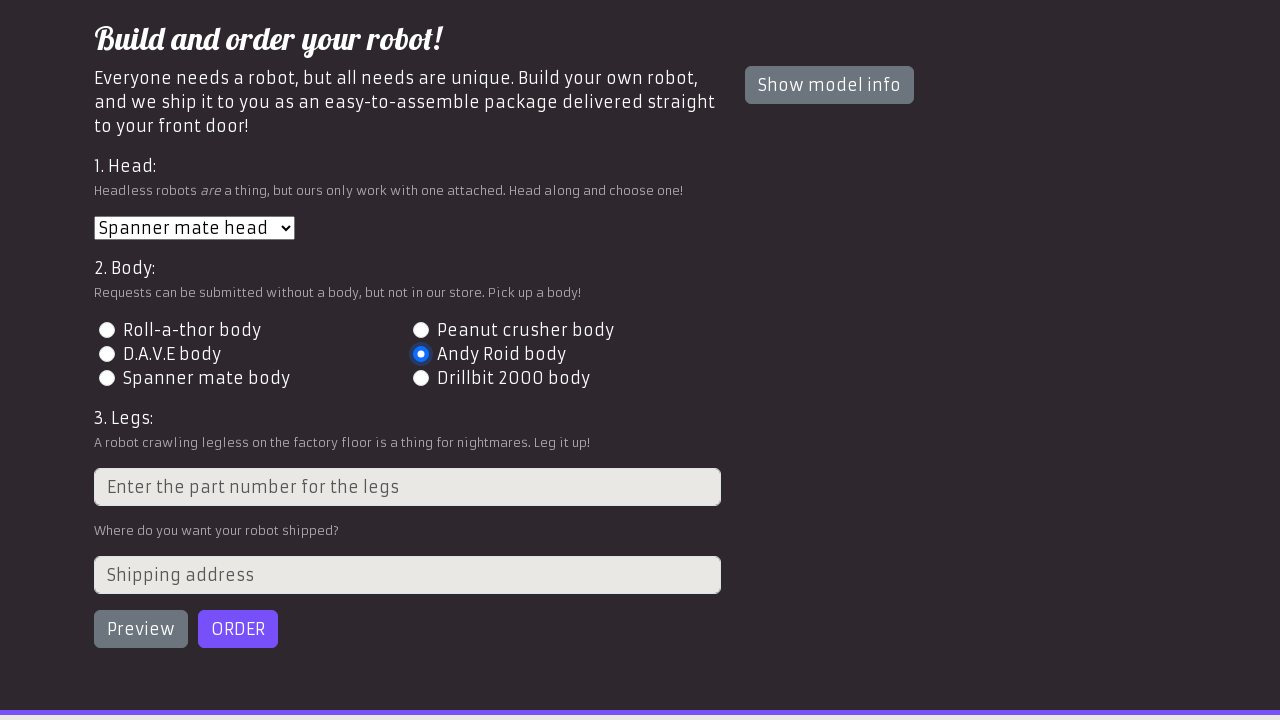

Filled legs field with part number '2' for second order on input.form-control[placeholder='Enter the part number for the legs']
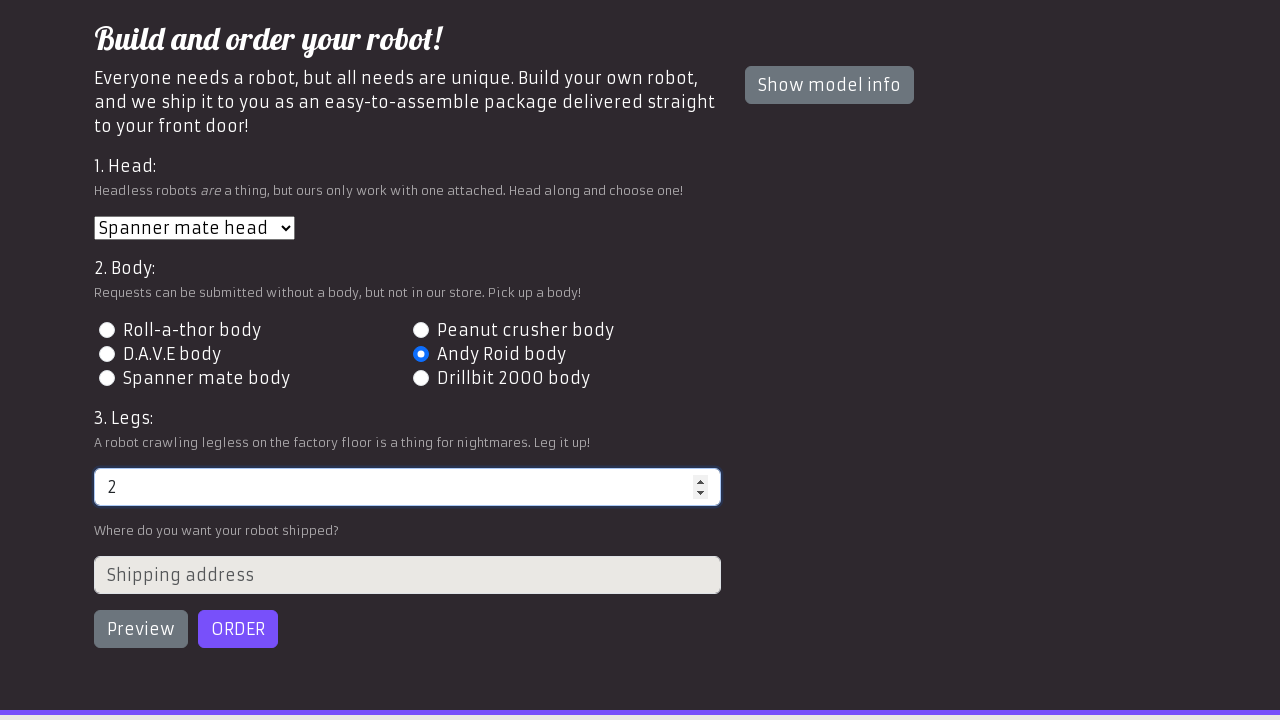

Filled shipping address field with '123 Main Street, Boston MA 02101' for second order on input.form-control[placeholder='Shipping address']
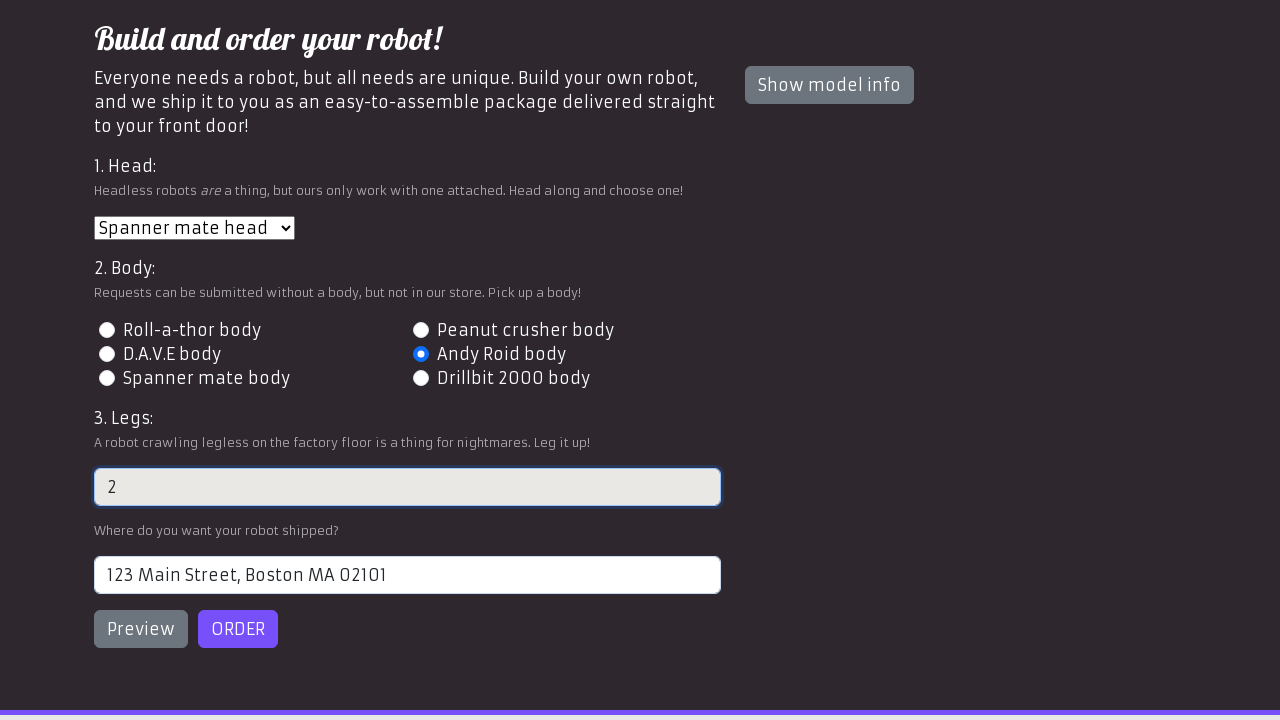

Clicked preview button for second order at (141, 629) on #preview
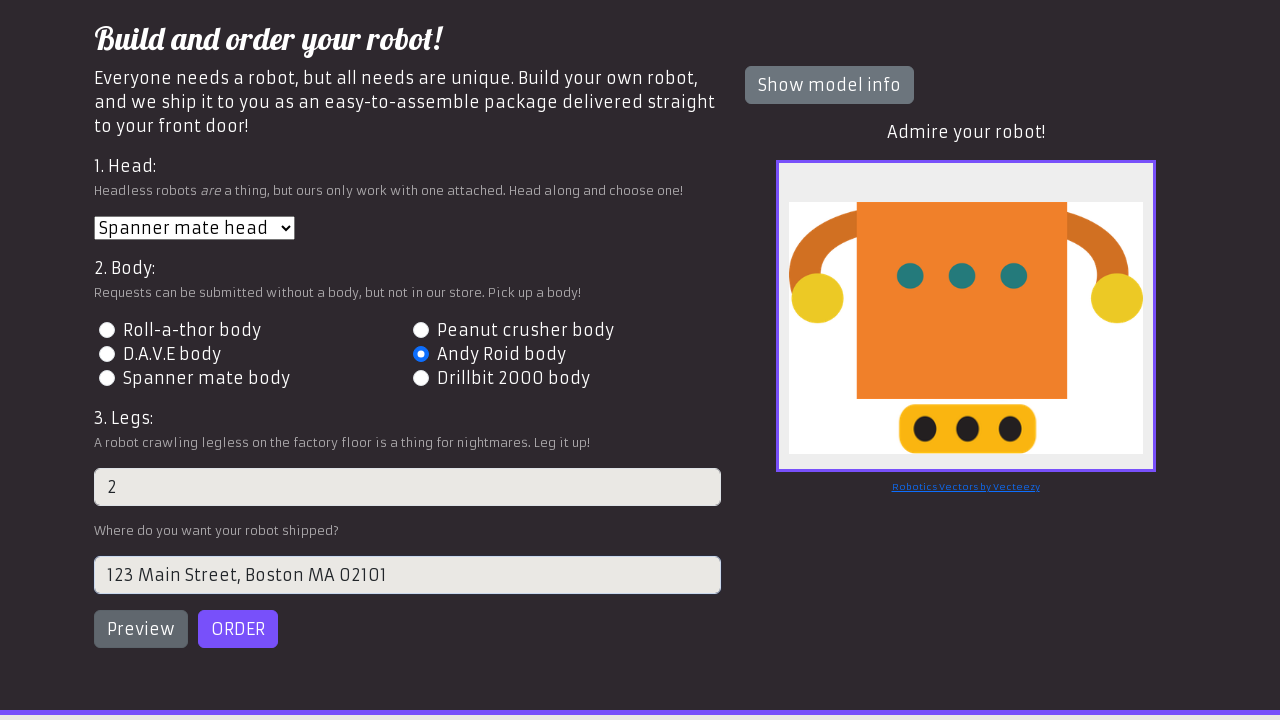

Robot preview image loaded for second order
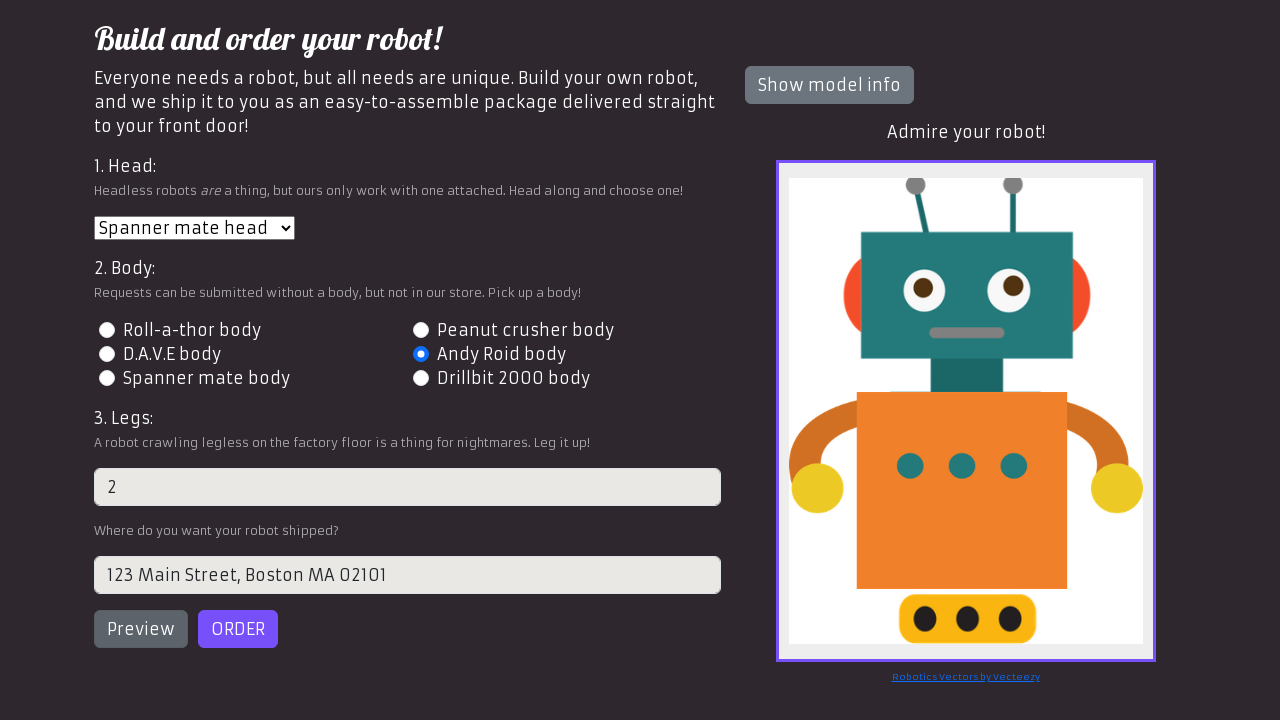

Clicked order button to submit second robot order at (238, 629) on #order
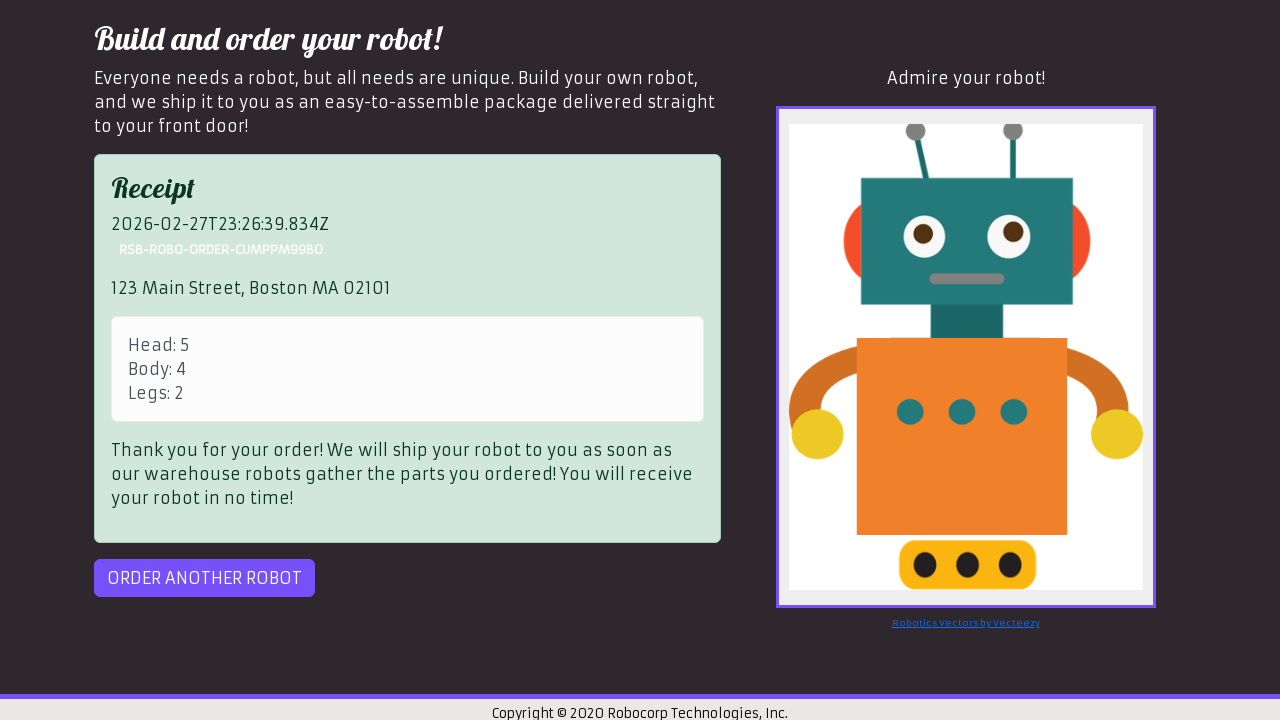

Second order completed successfully
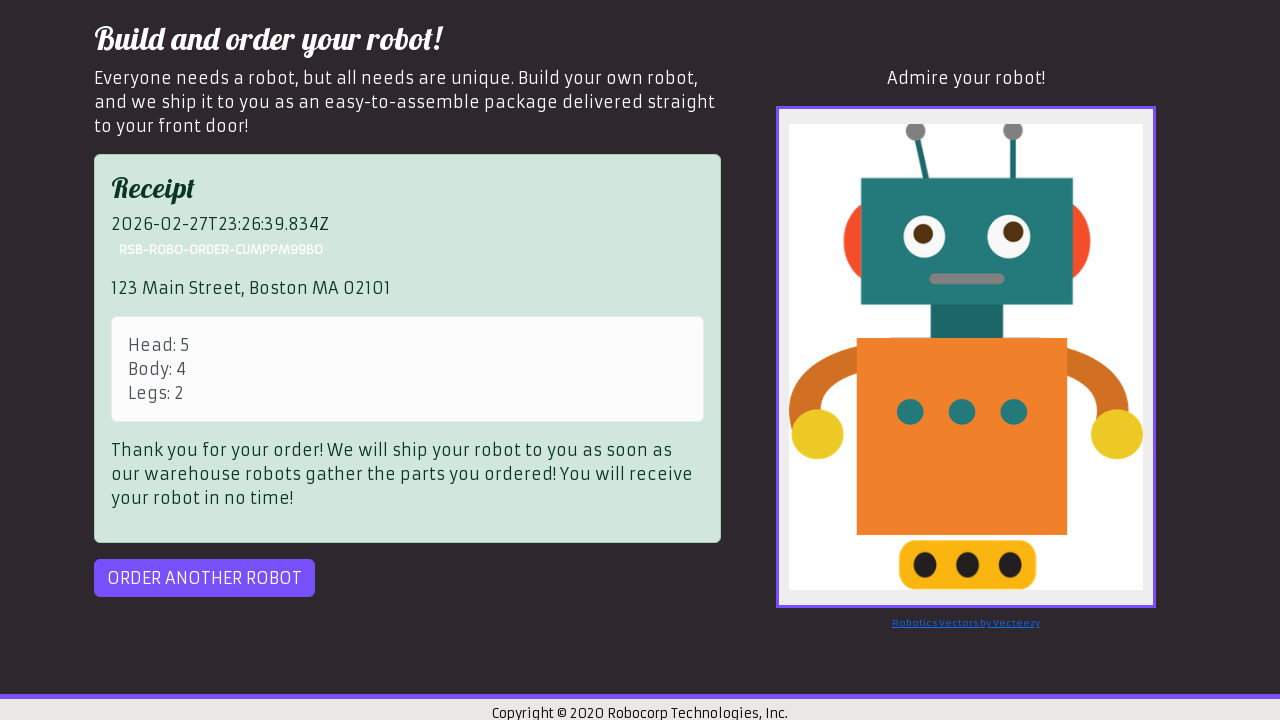

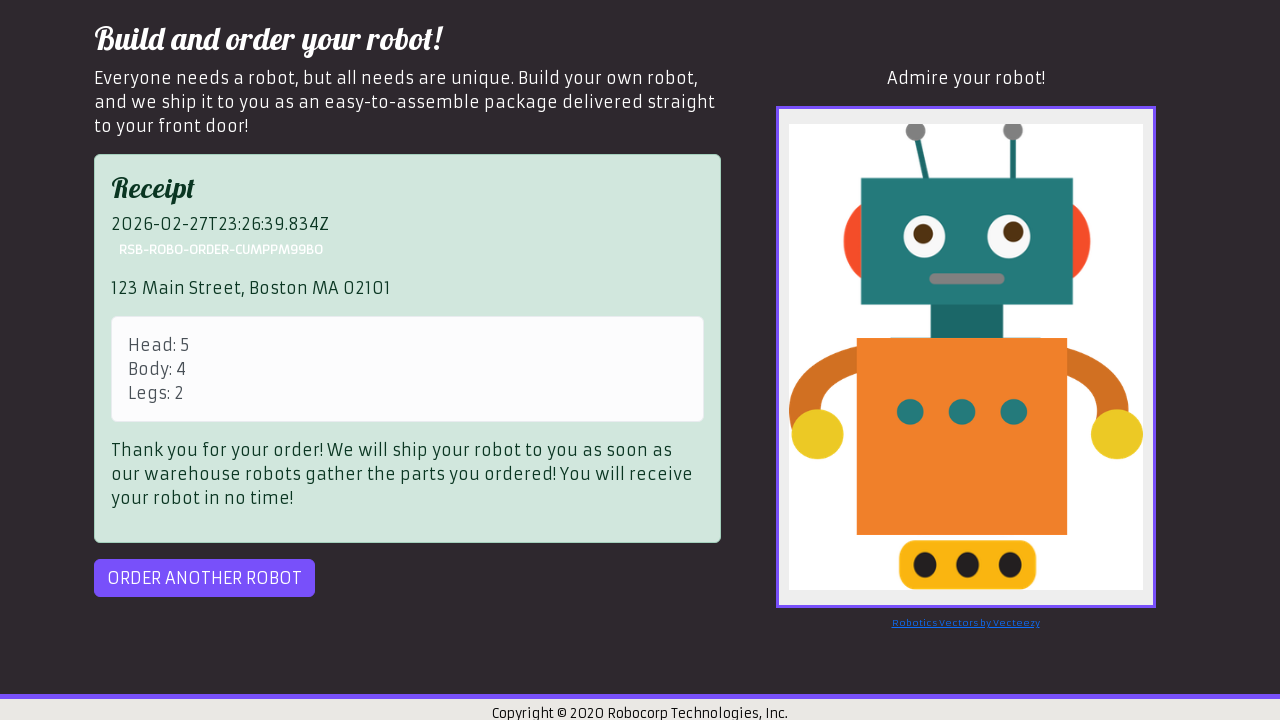